Tests browser window handling by clicking the "New Window" button twice to open multiple child windows

Starting URL: https://demoqa.com/browser-windows

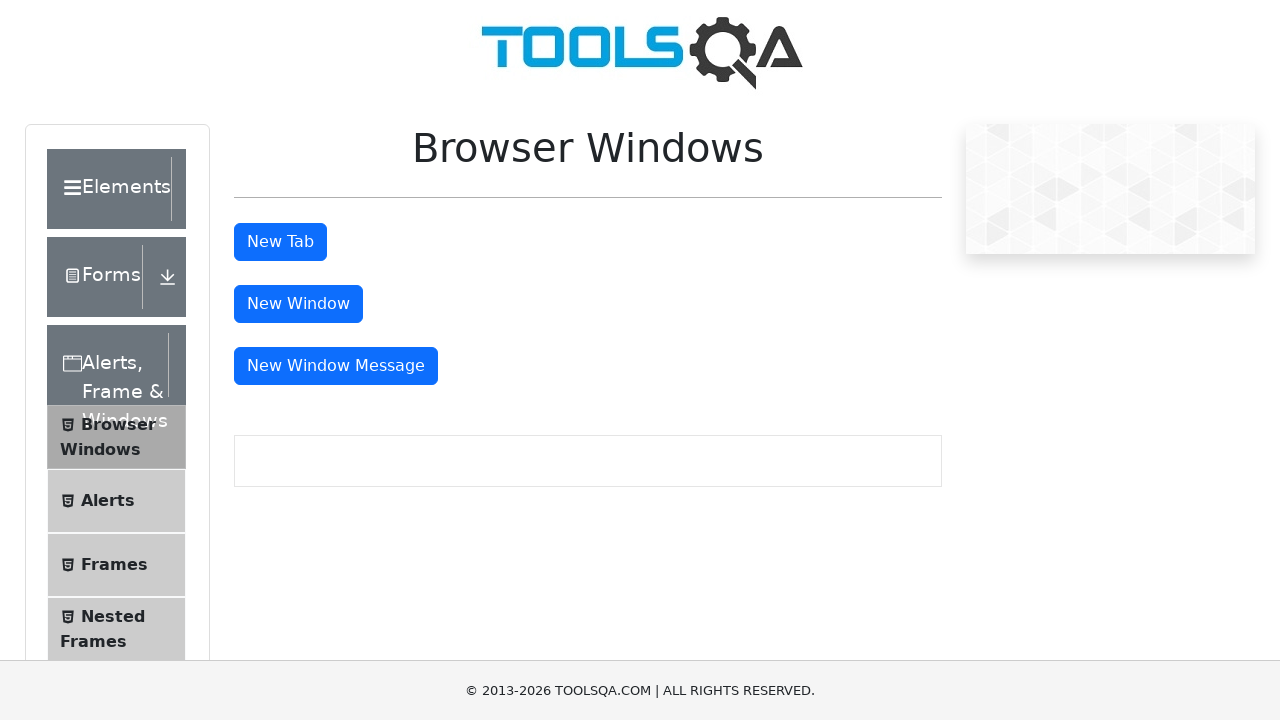

Clicked 'New Window' button to open first child window at (298, 304) on xpath=//button[text()='New Window']
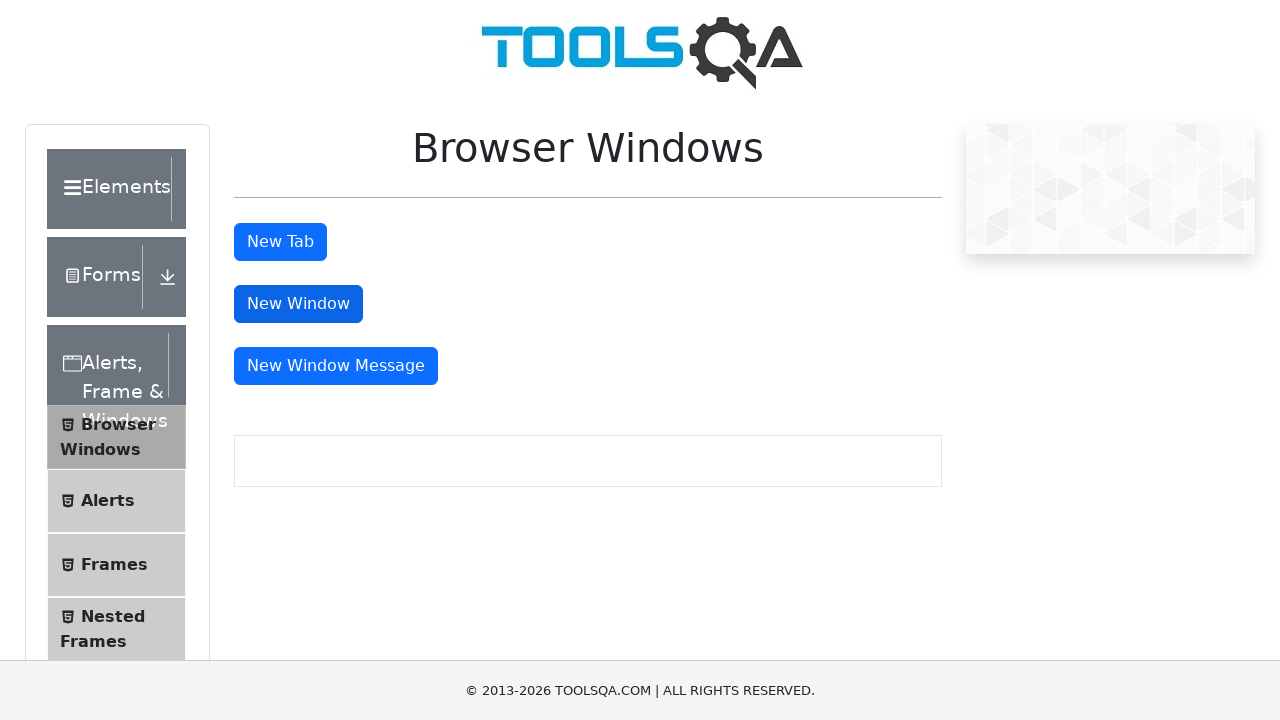

Clicked 'New Window' button to open second child window at (298, 304) on xpath=//button[text()='New Window']
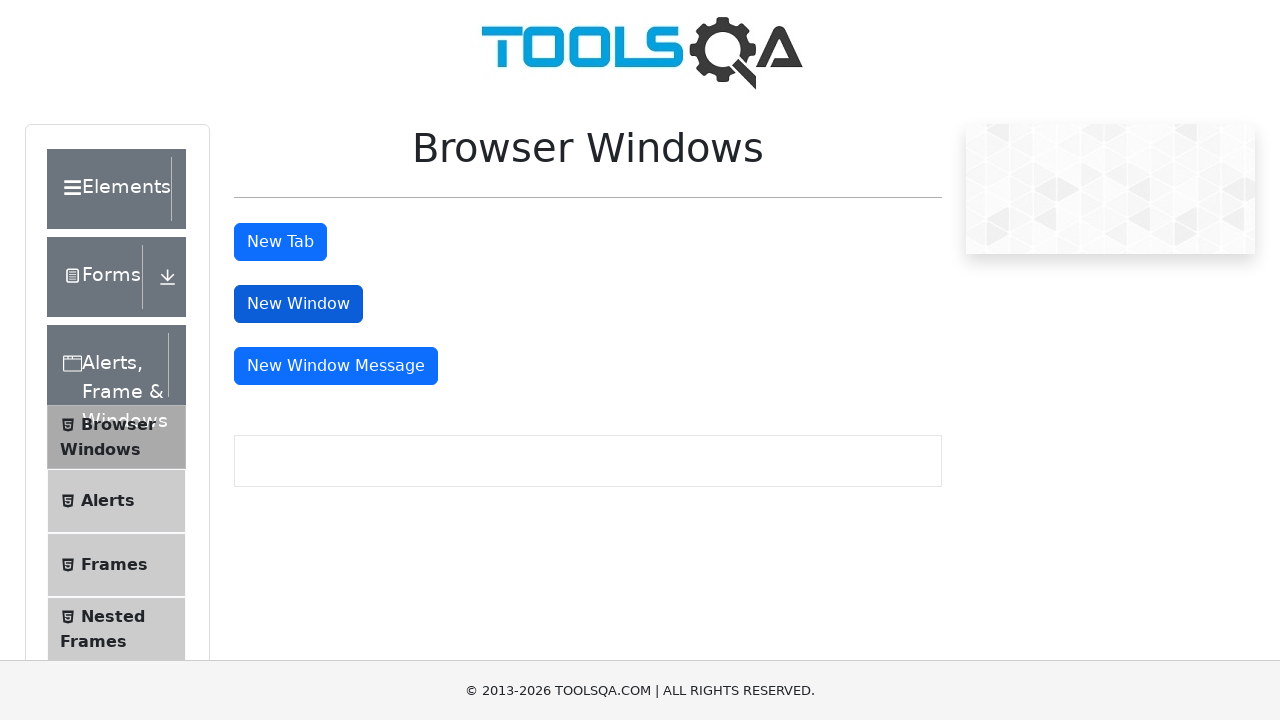

Waited 1 second for child windows to open
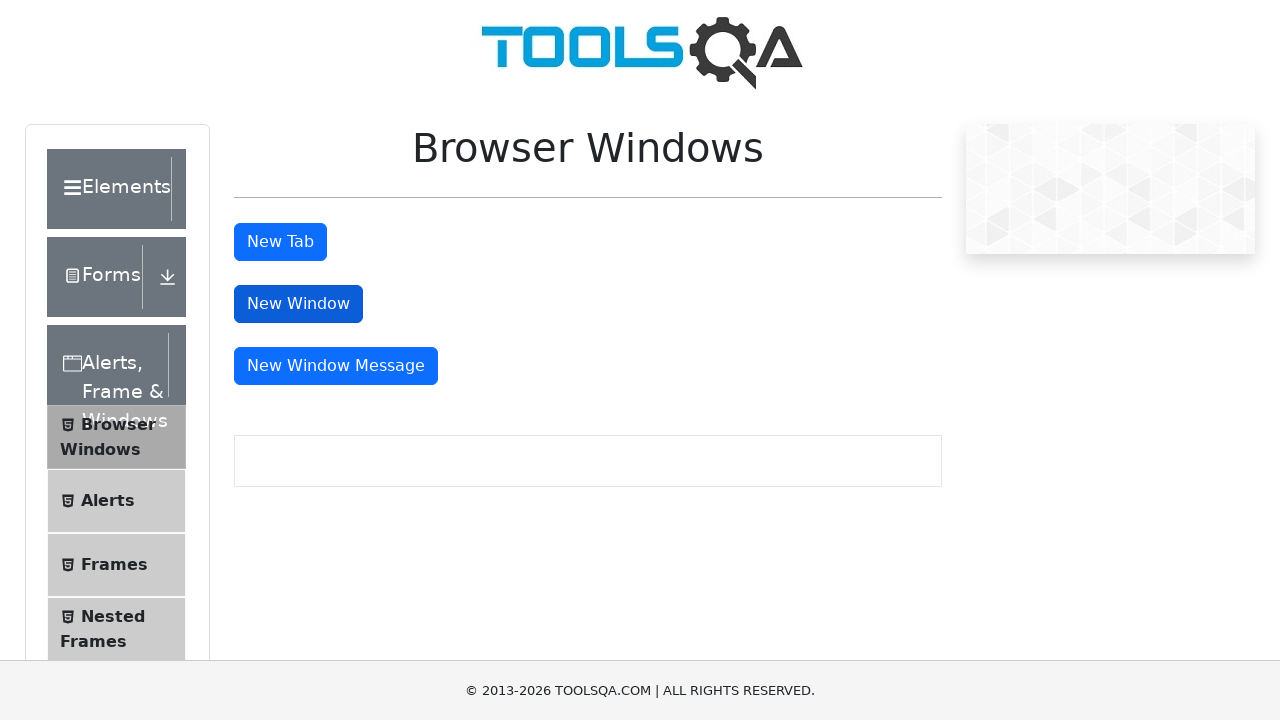

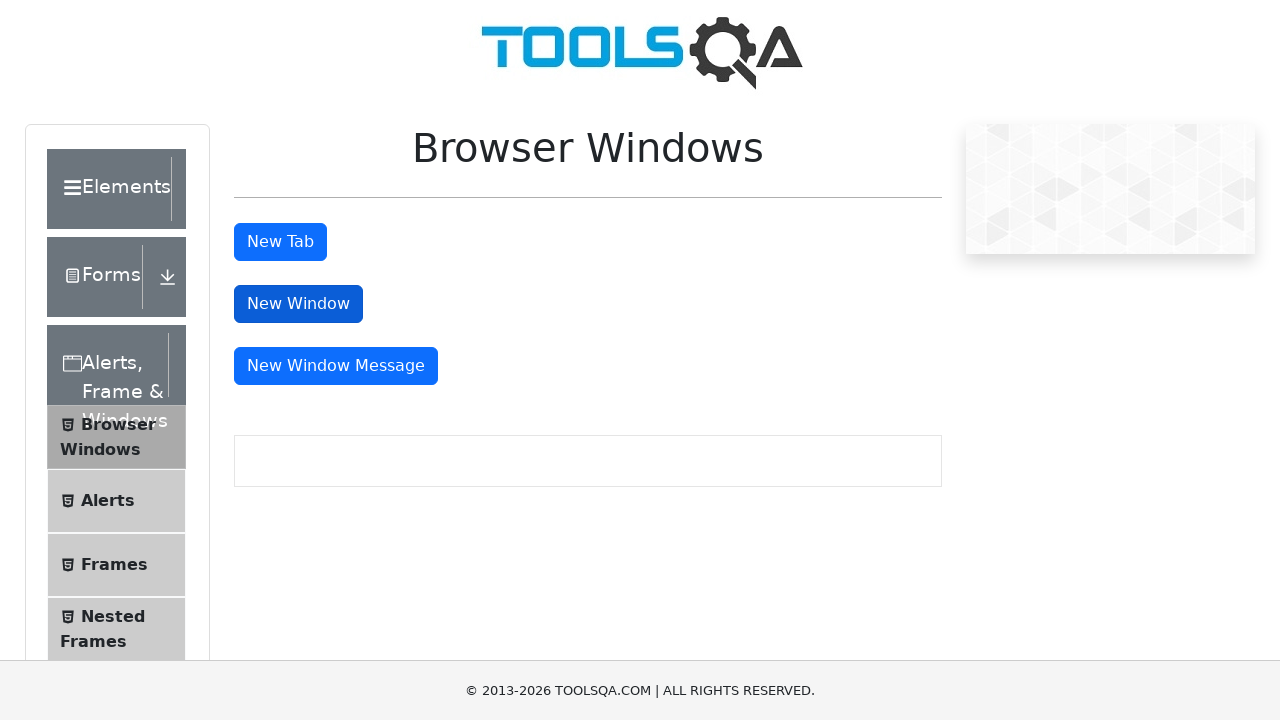